Tests dynamic loading by clicking START button and verifying "Hello World!" text appears with a 5-second wait

Starting URL: https://automationfc.github.io/dynamic-loading/

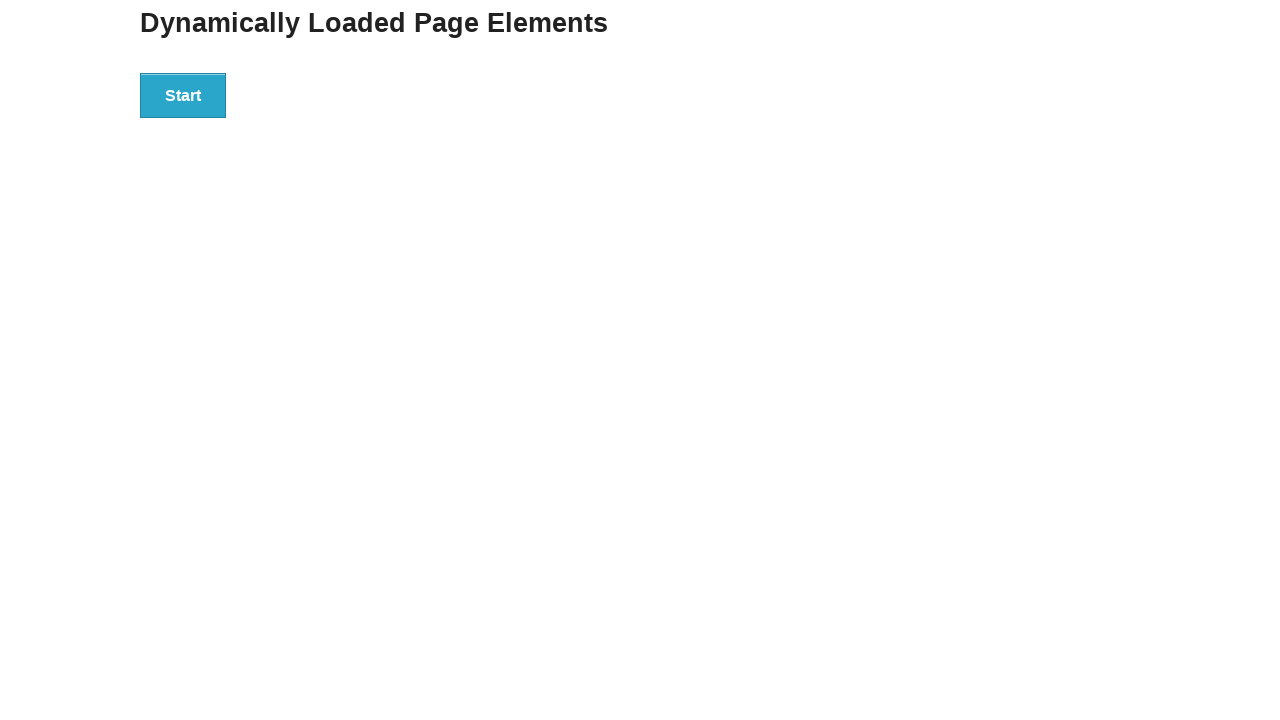

Navigated to dynamic loading page
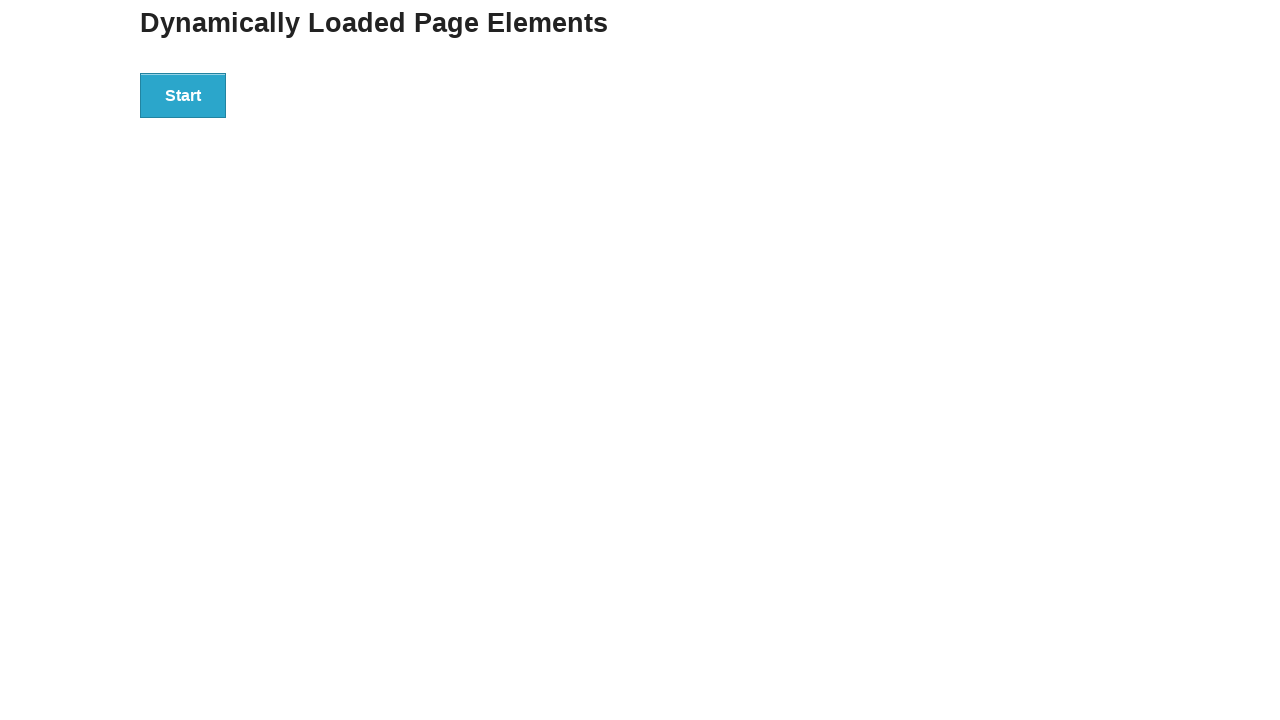

Clicked START button at (183, 95) on div#start button
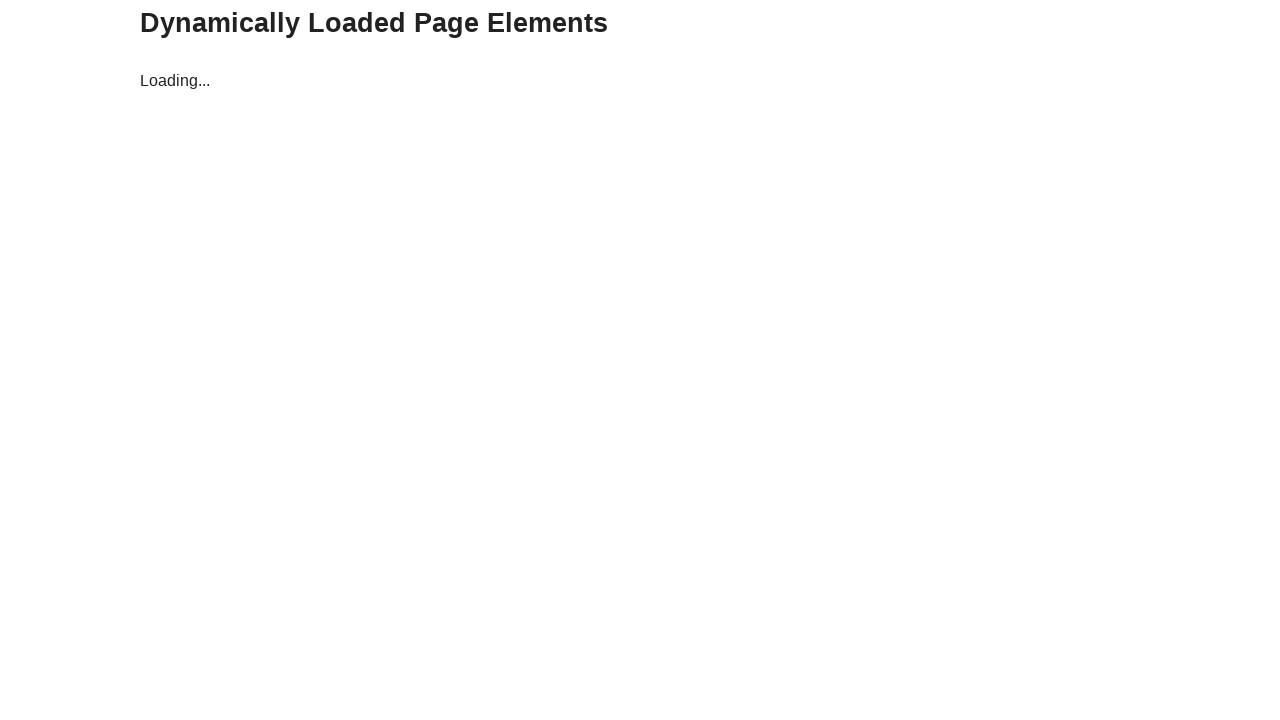

Waited 5 seconds for dynamic content to load
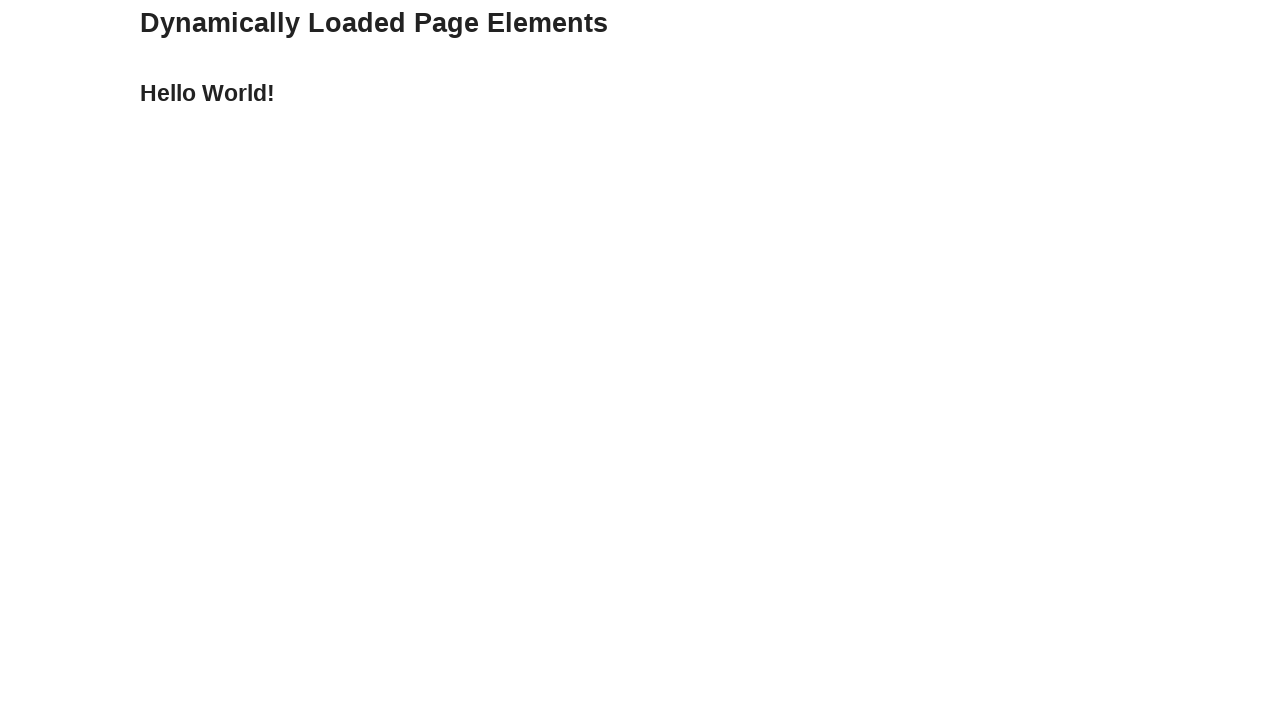

Verified 'Hello World!' text appears in finish section
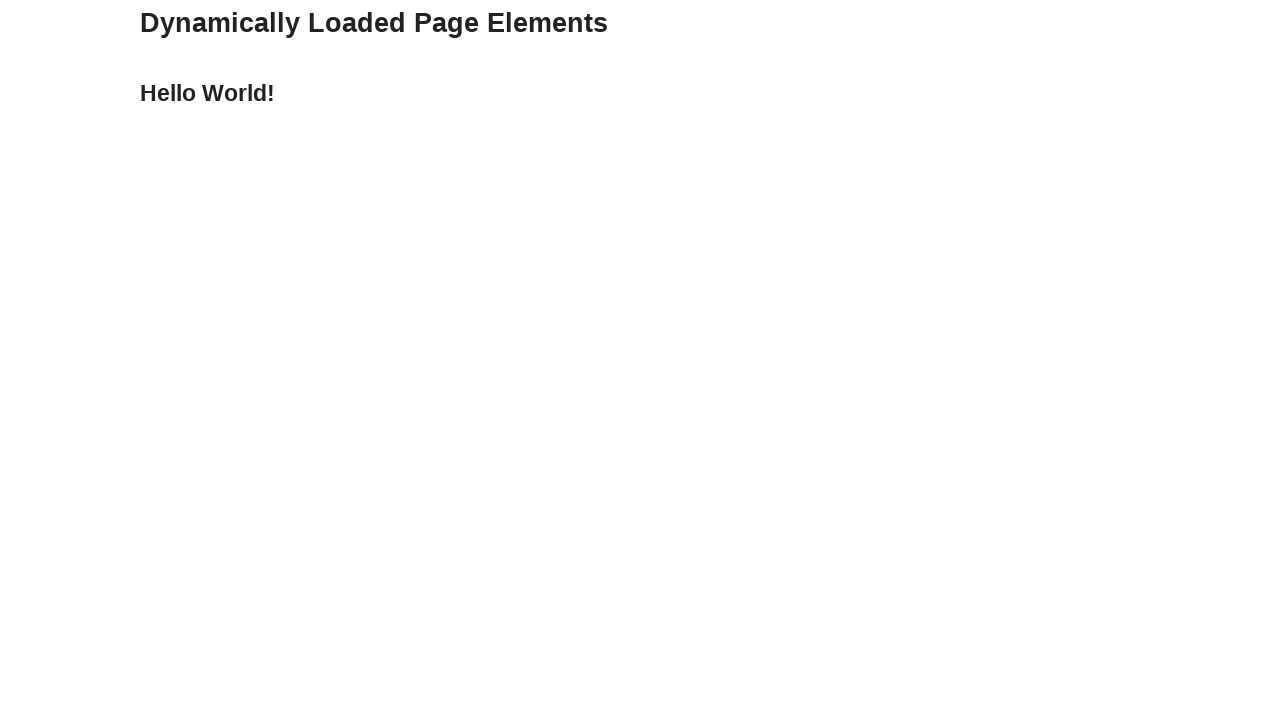

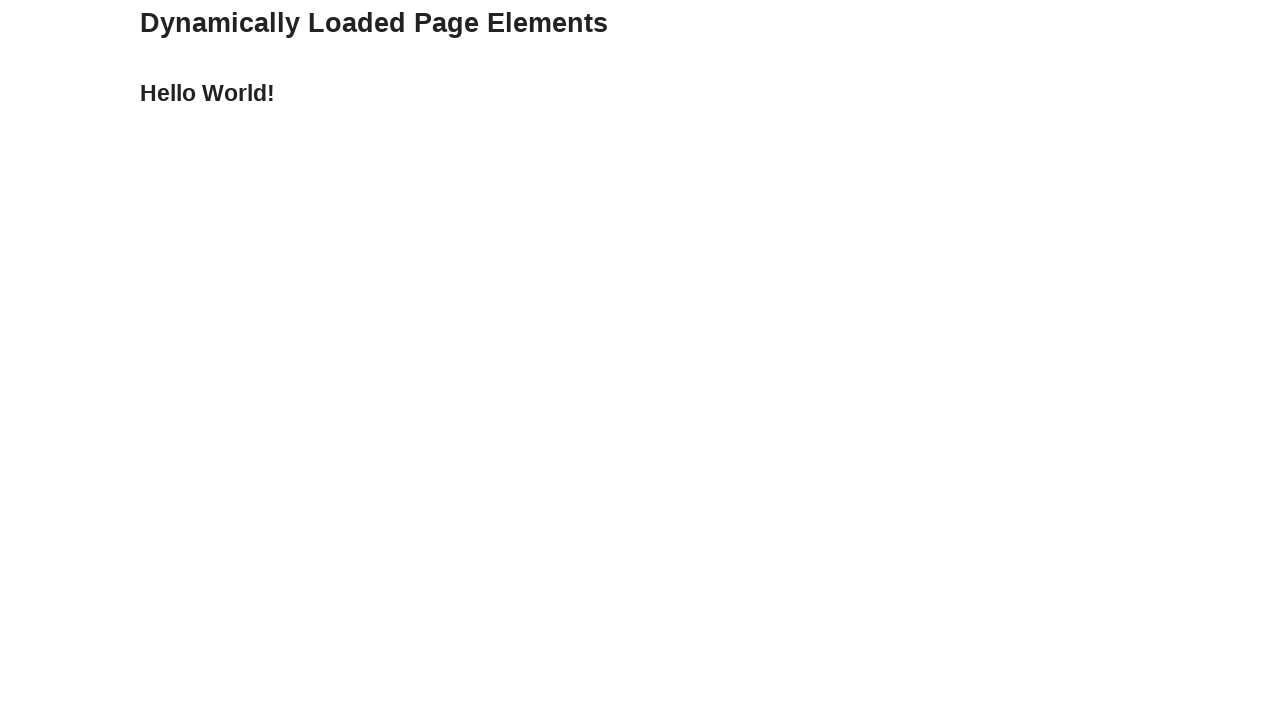